Tests JavaScript alert handling by triggering informational, confirmational, and prompt alerts, then interacting with them using accept, dismiss, and text input

Starting URL: https://the-internet.herokuapp.com/javascript_alerts

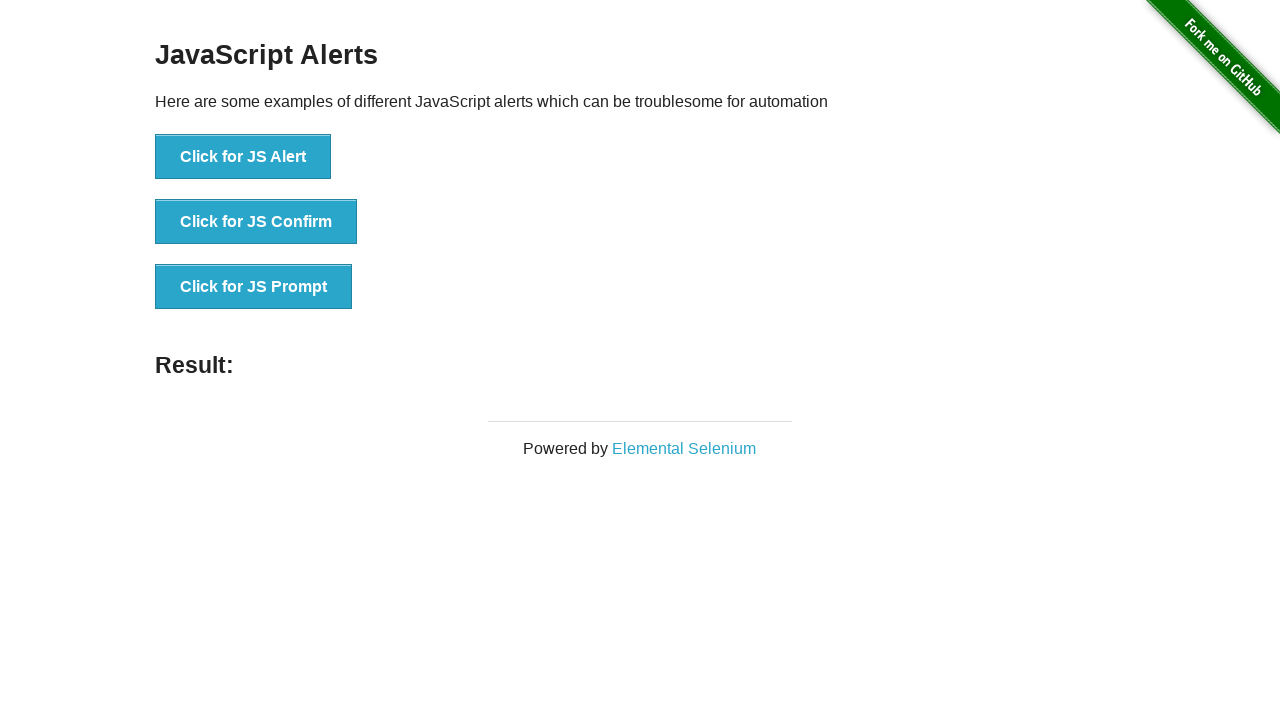

Clicked button to trigger JS Alert at (243, 157) on xpath=//button[normalize-space()='Click for JS Alert']
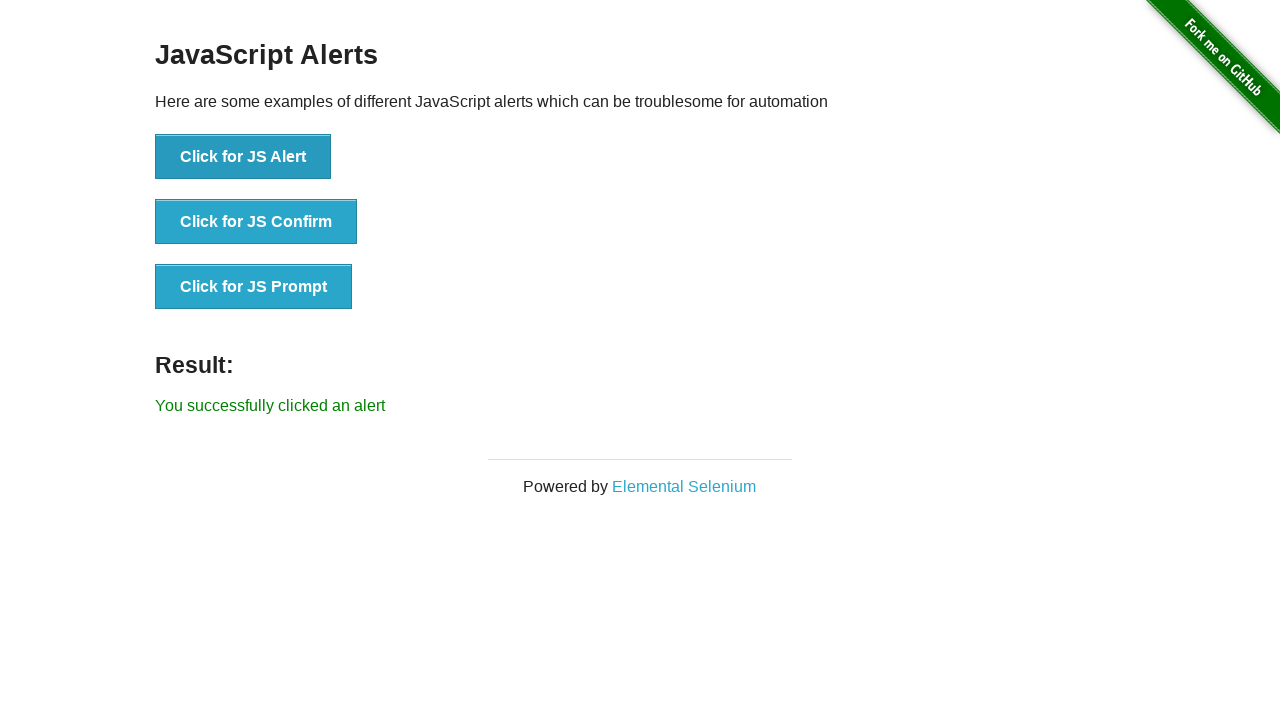

Set up dialog handler to accept alert
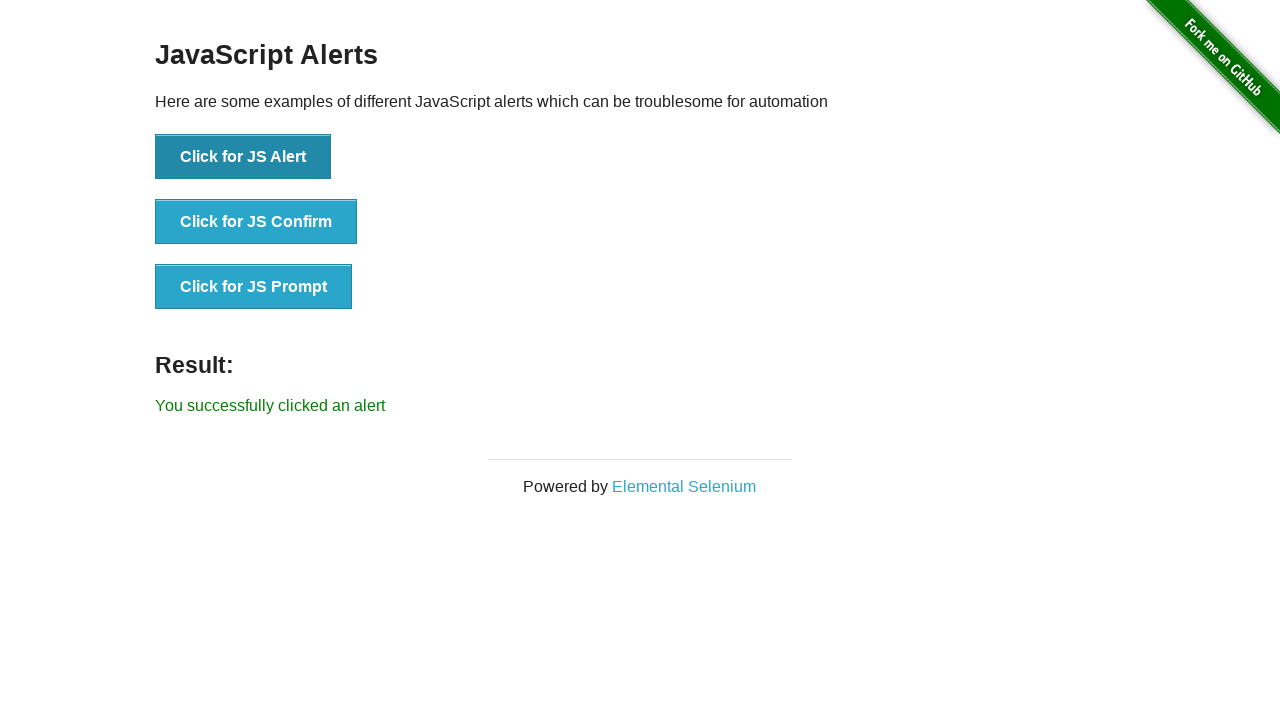

Waited for alert to be processed and dismissed
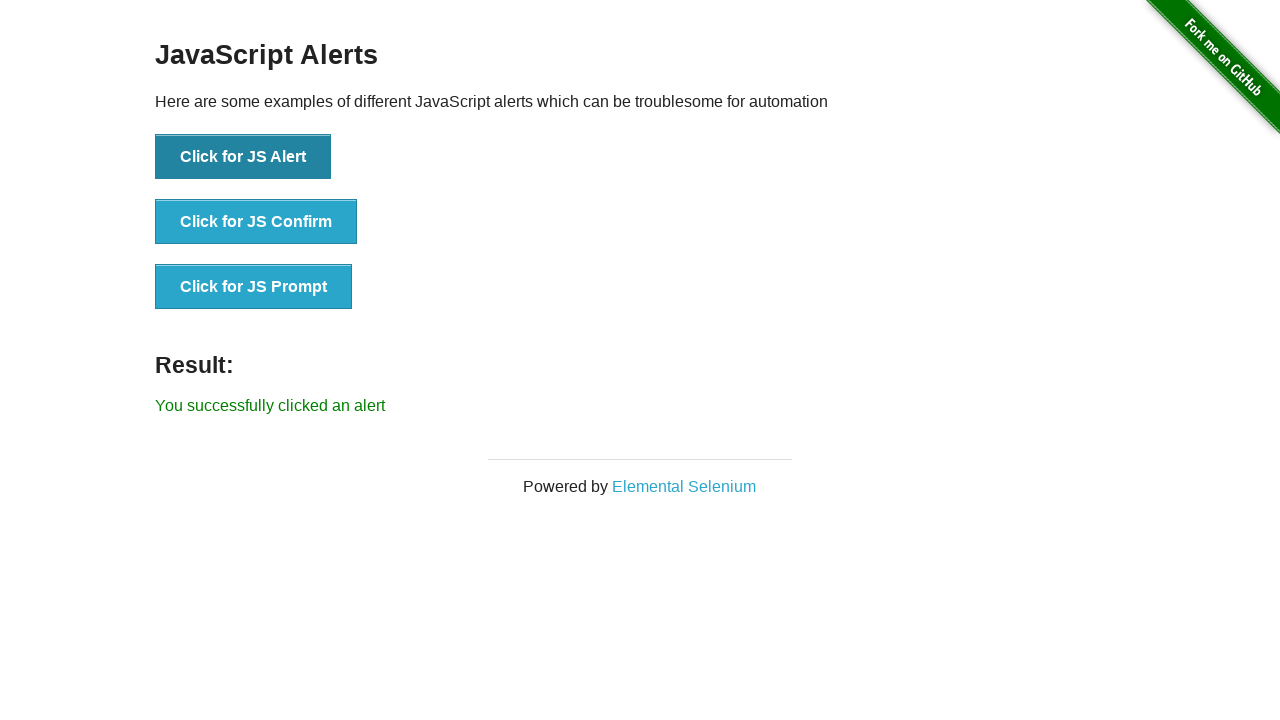

Set up dialog handler to dismiss confirmation alert
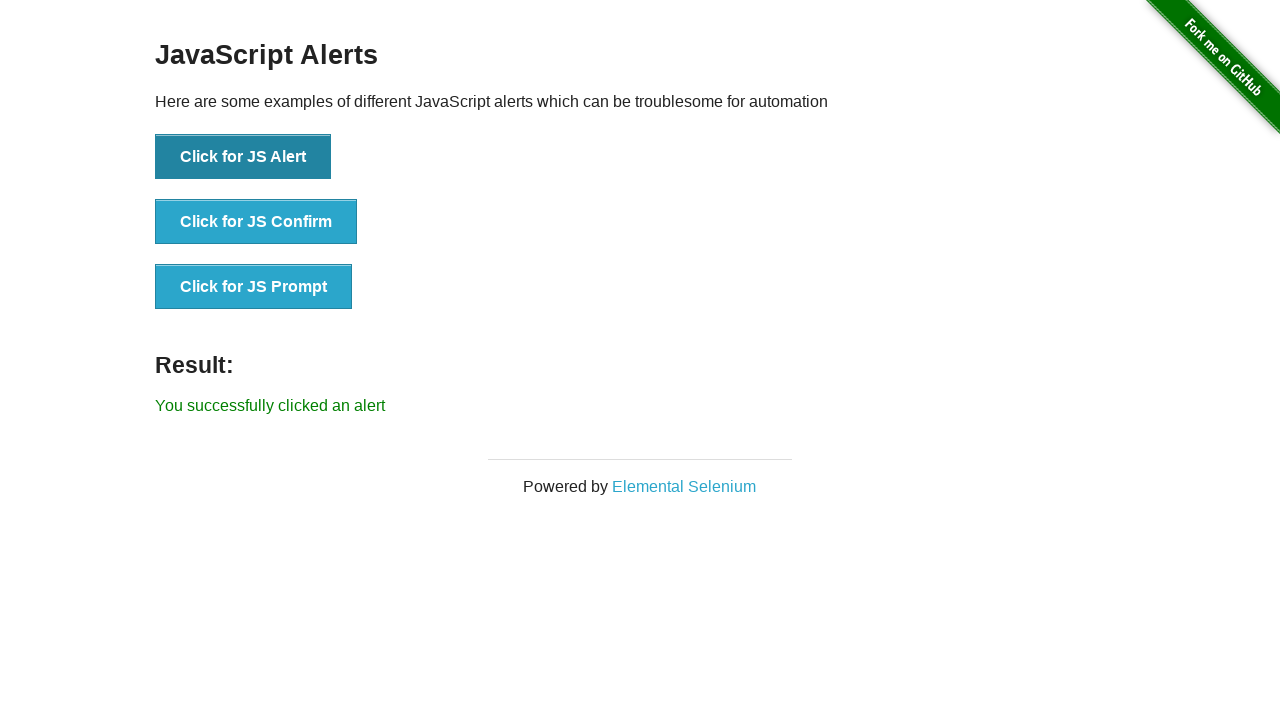

Clicked button to trigger JS Confirm alert at (256, 222) on xpath=//button[normalize-space()='Click for JS Confirm']
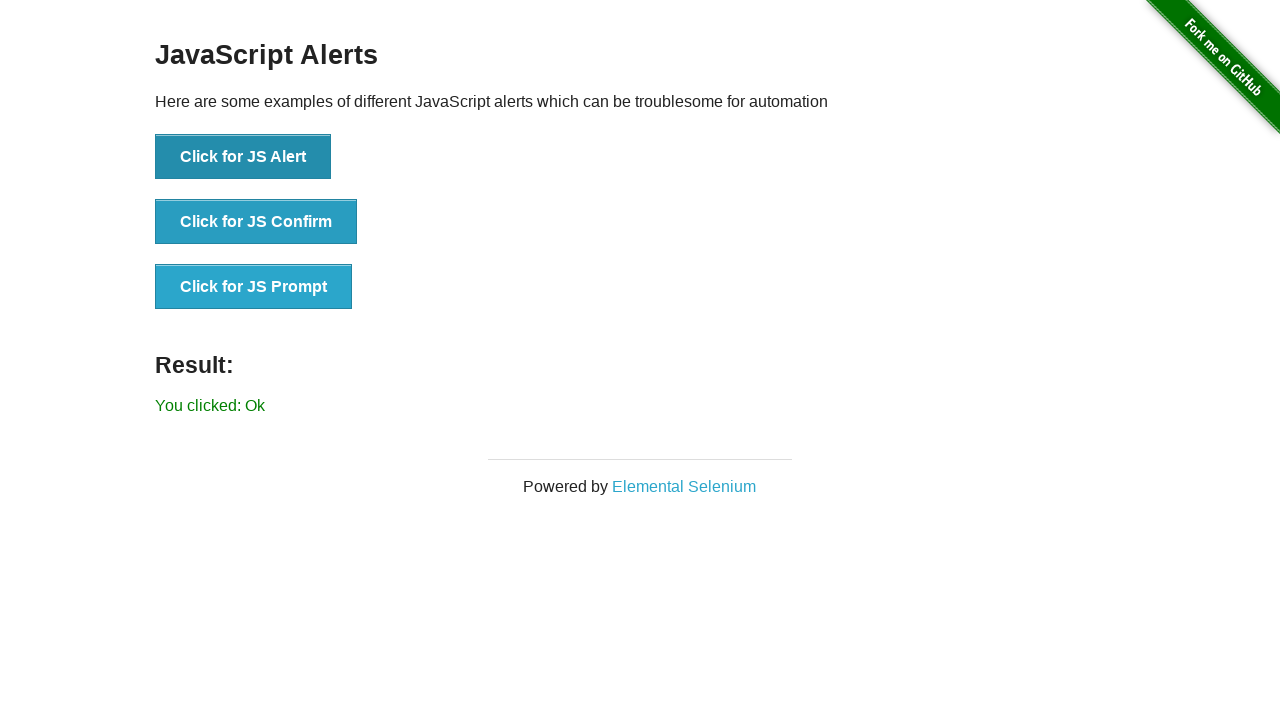

Waited for confirmation alert to be processed and dismissed
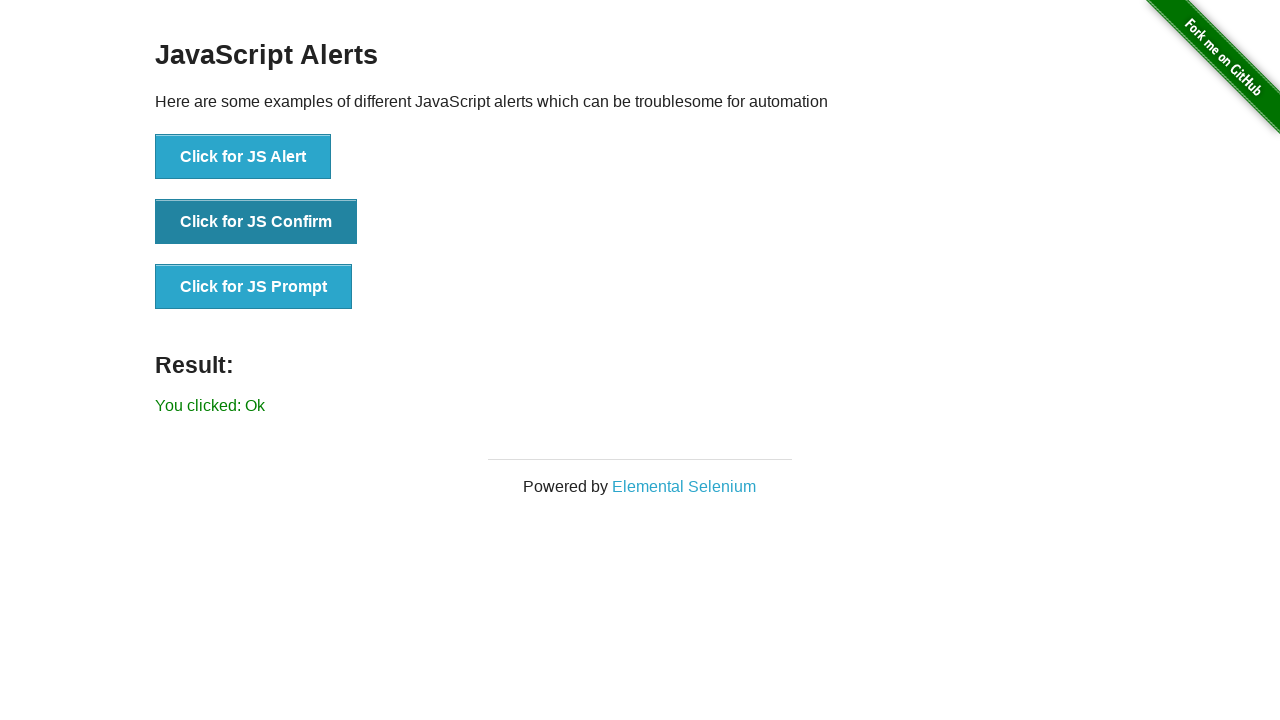

Set up dialog handler to accept prompt alert with text input 'hi'
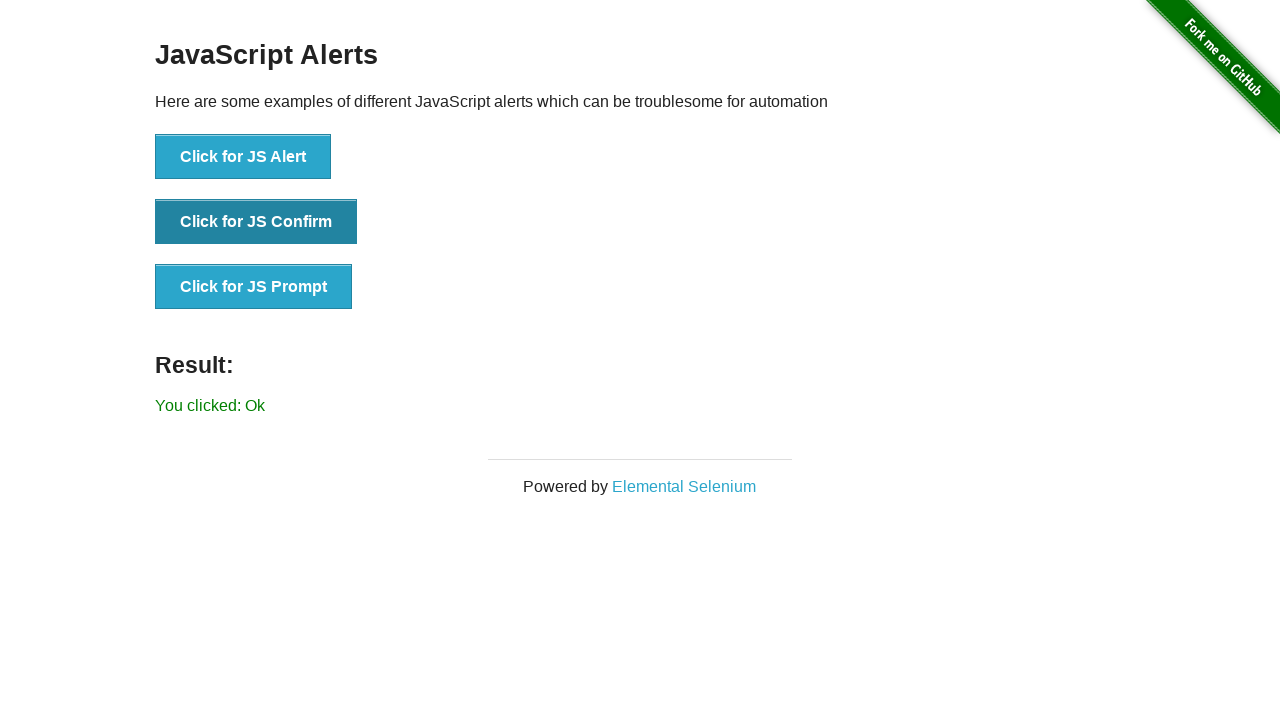

Clicked button to trigger JS Prompt alert at (254, 287) on xpath=//button[normalize-space()='Click for JS Prompt']
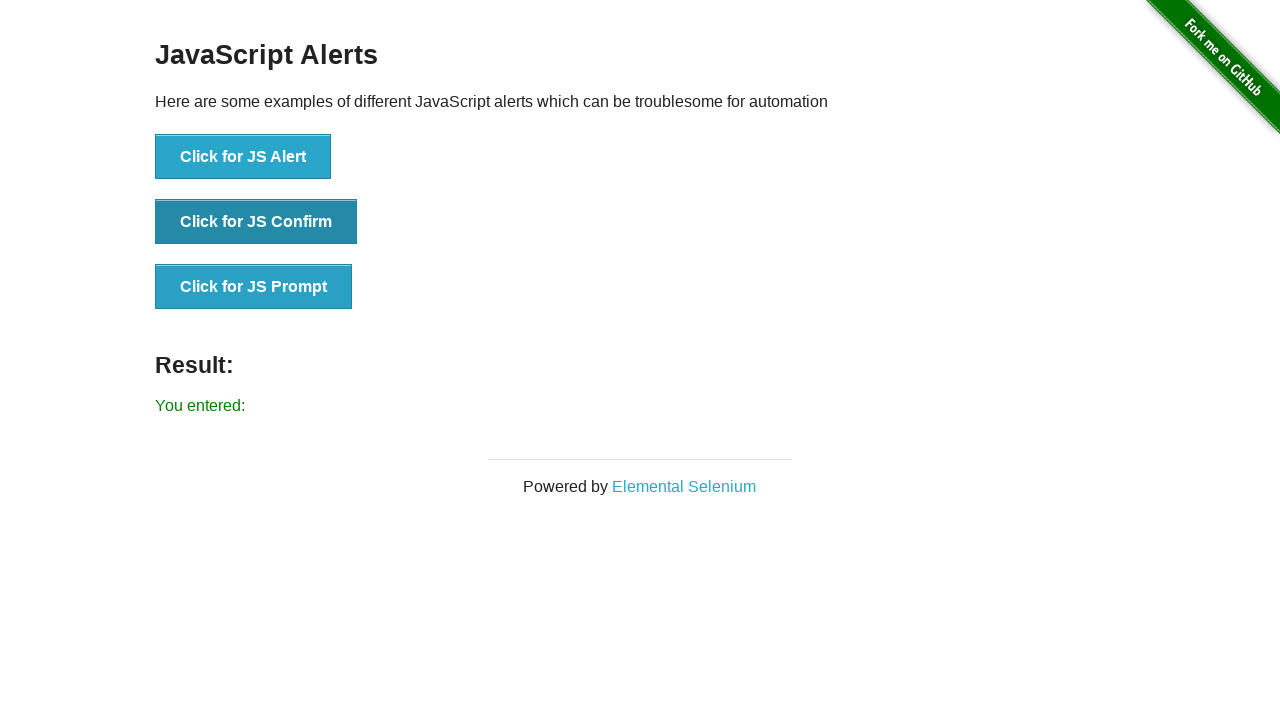

Waited for prompt alert to be processed with text input accepted
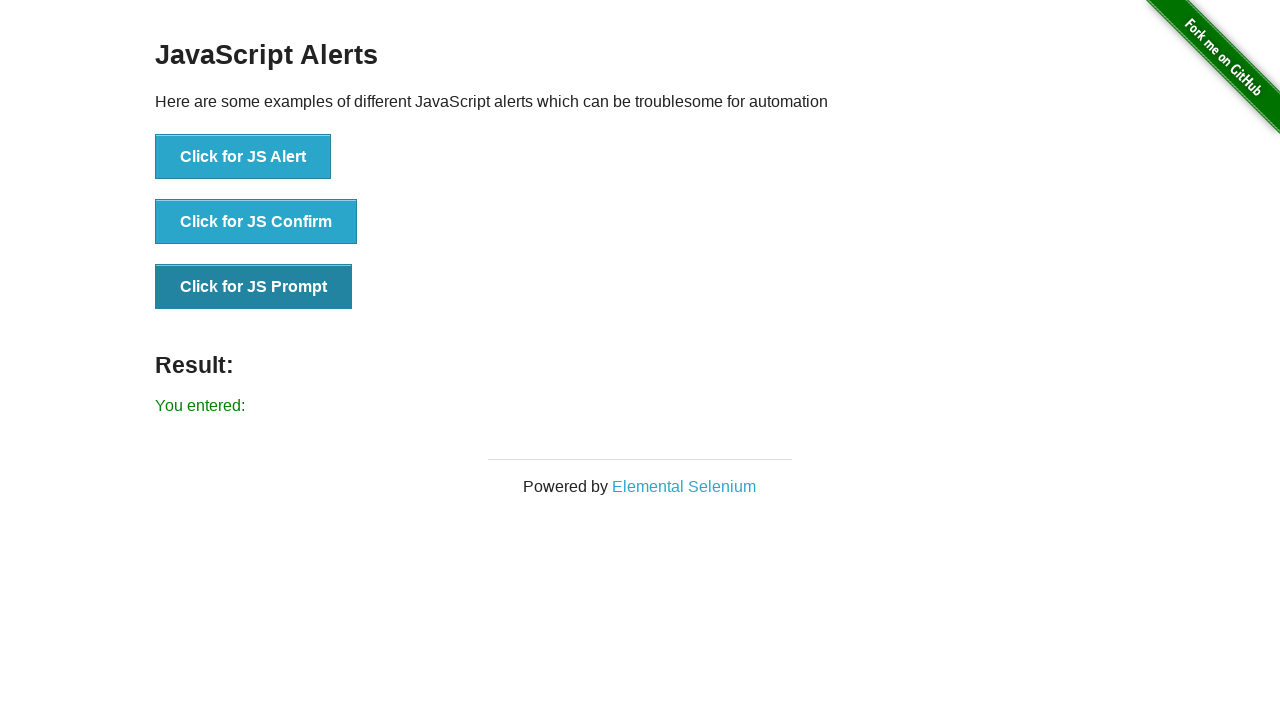

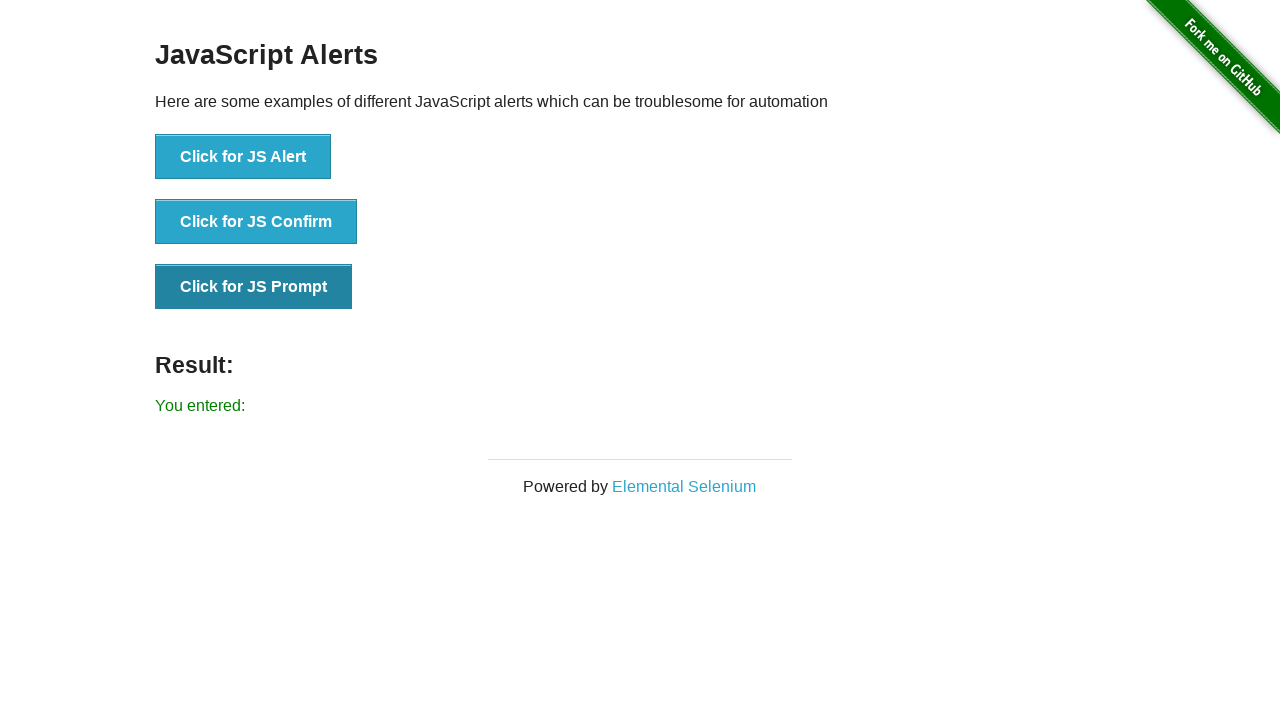